Tests dropdown selection functionality by selecting options using index and value methods

Starting URL: https://demoqa.com/select-menu

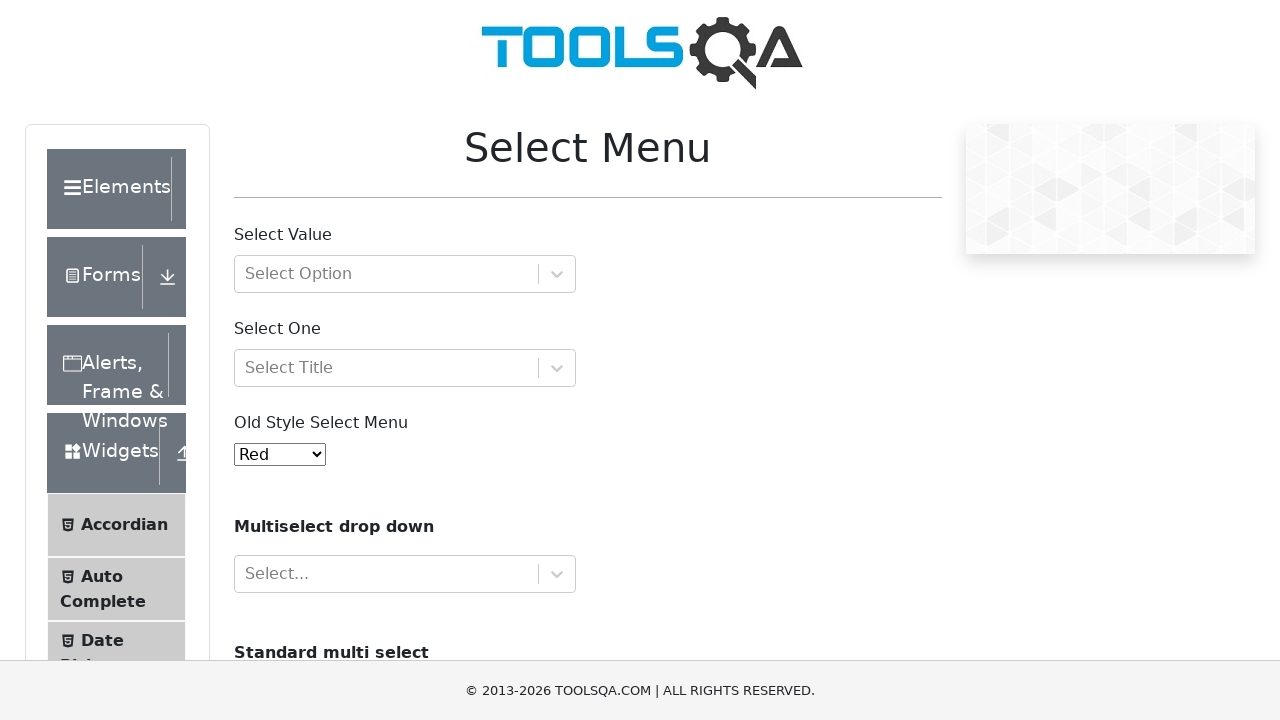

Located the dropdown menu element
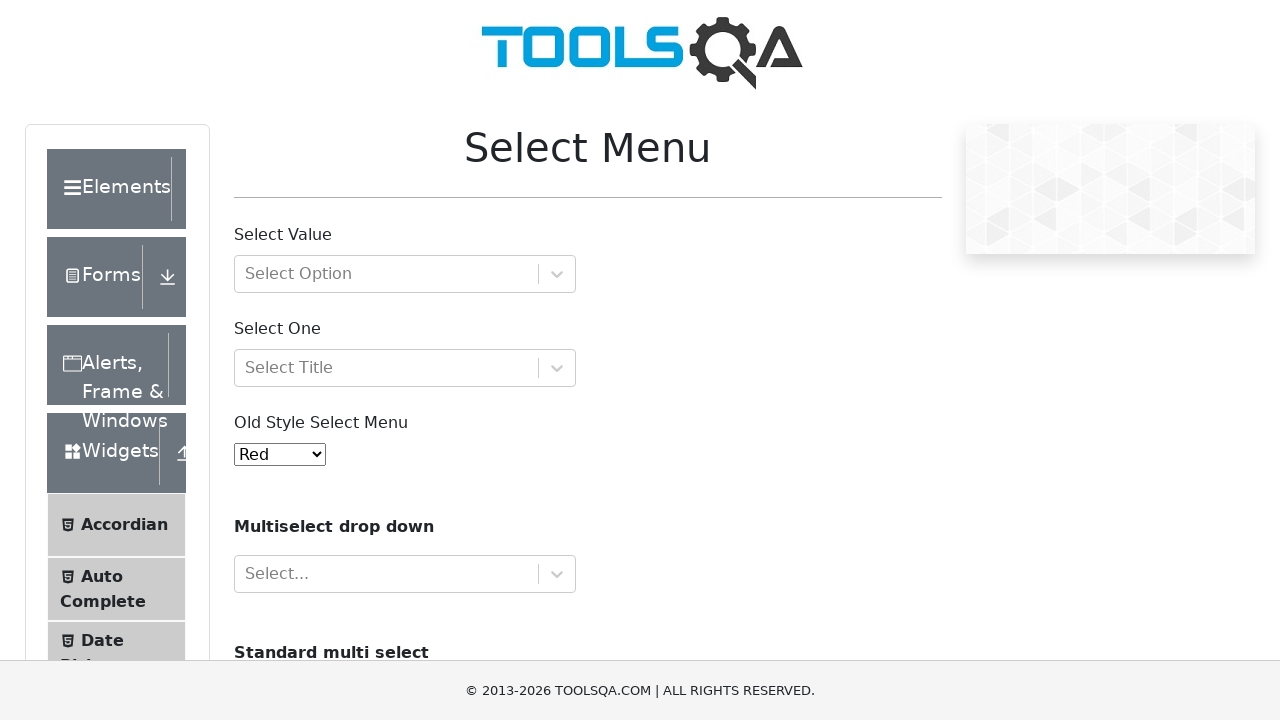

Selected dropdown option by index 2 (3rd option) on #oldSelectMenu
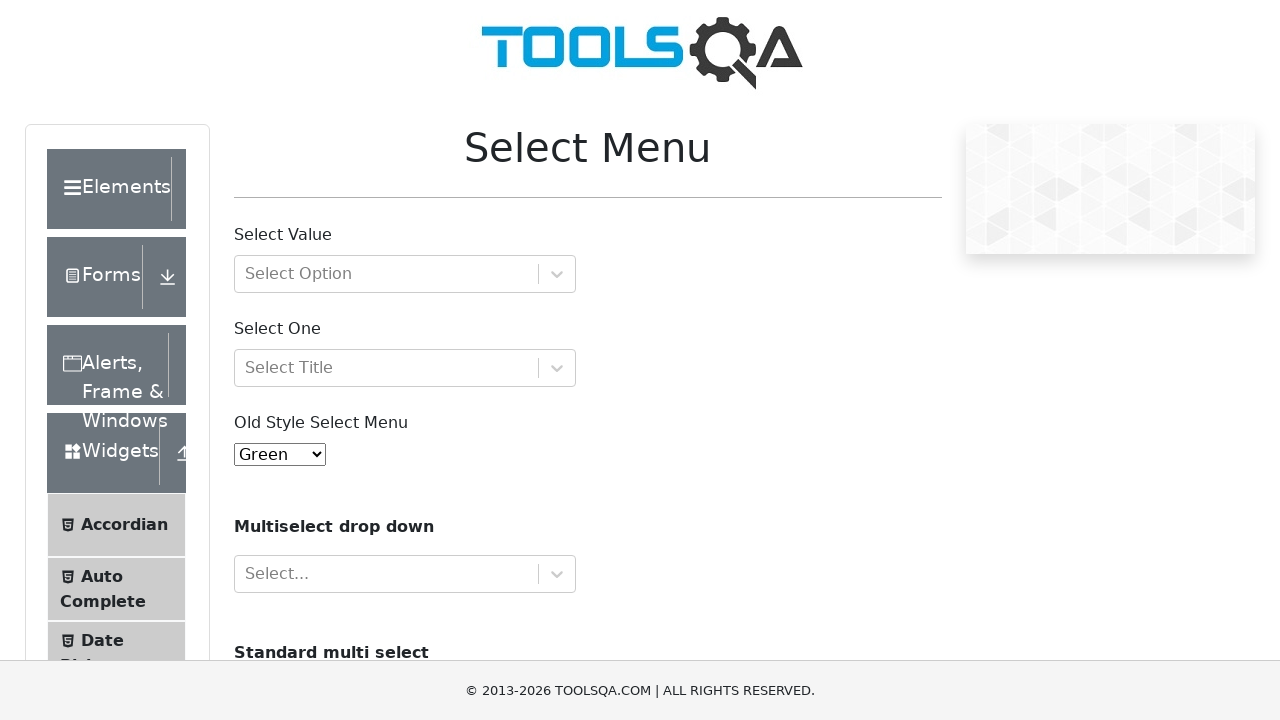

Selected dropdown option by value '4' on #oldSelectMenu
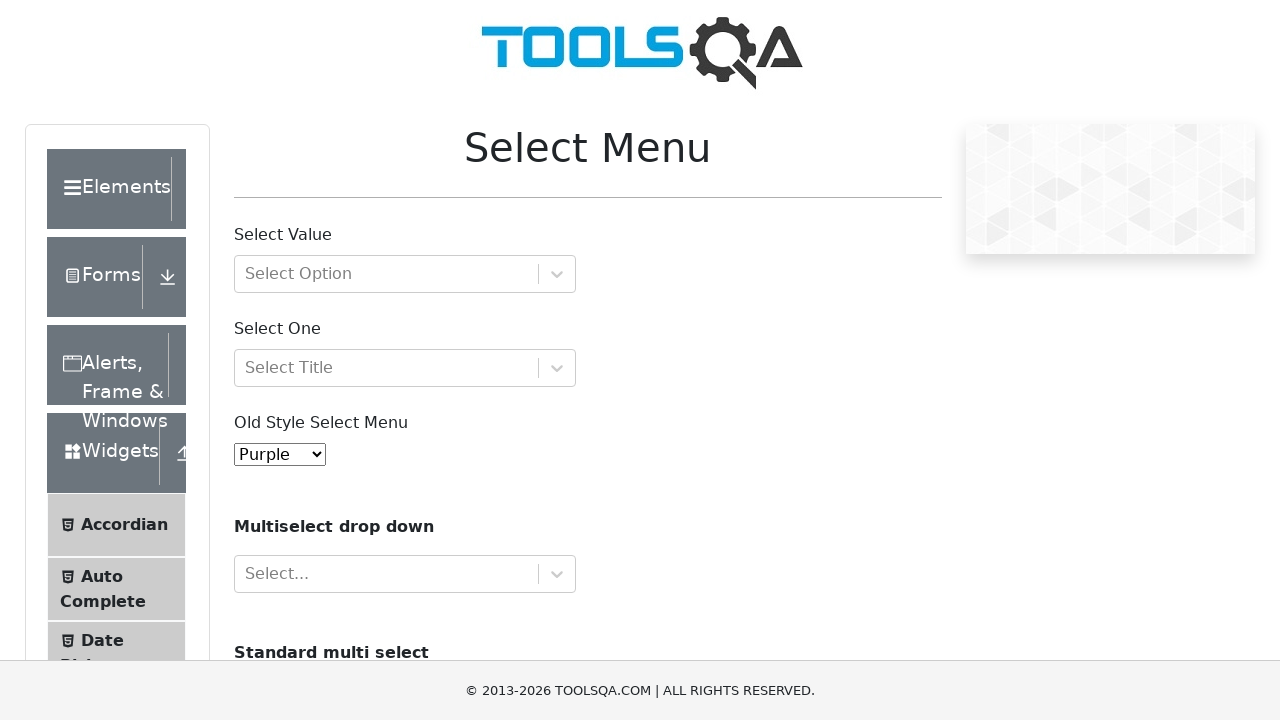

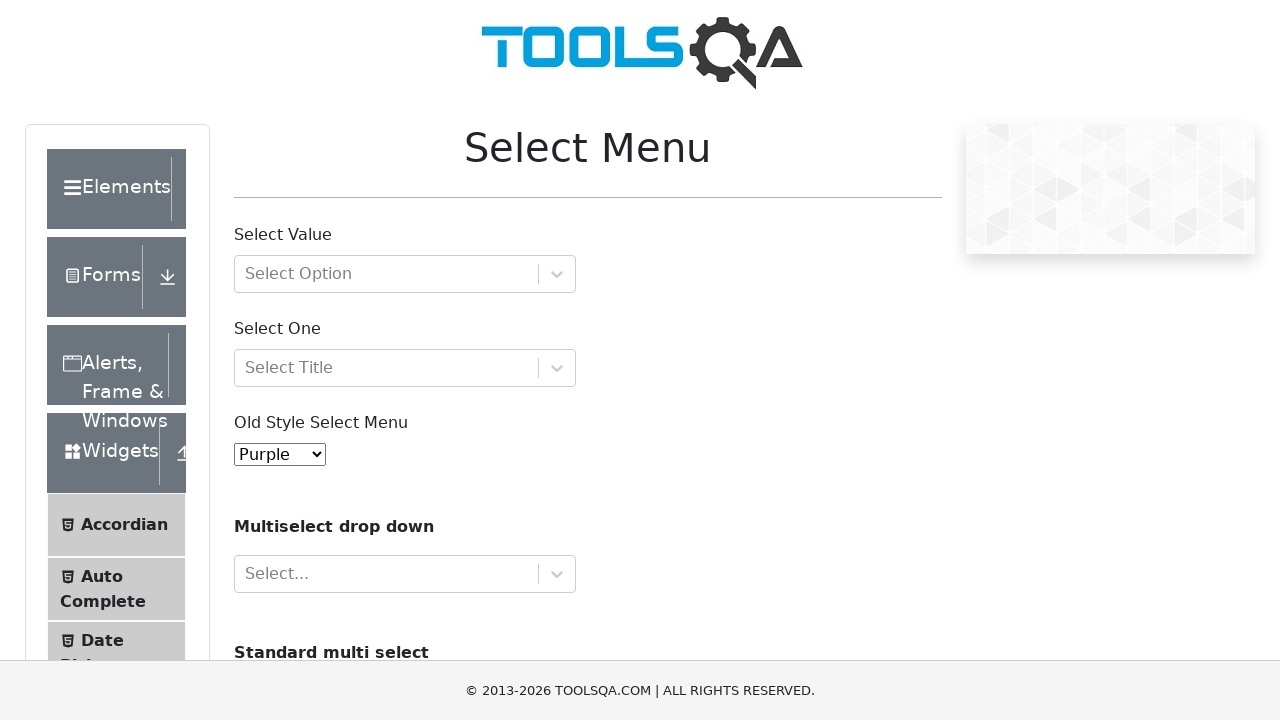